Clicks the Selenium Training banner link and verifies it opens a new tab with the correct title

Starting URL: https://demoqa.com/

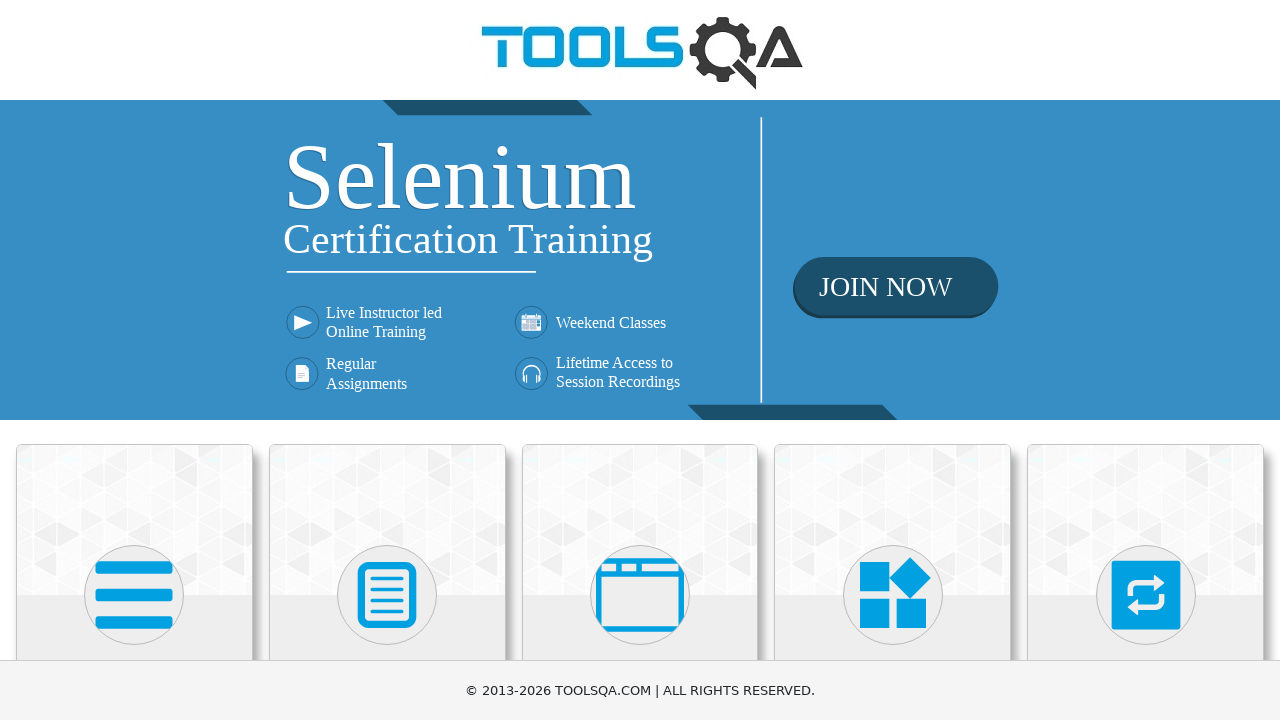

Located the Selenium Training banner link
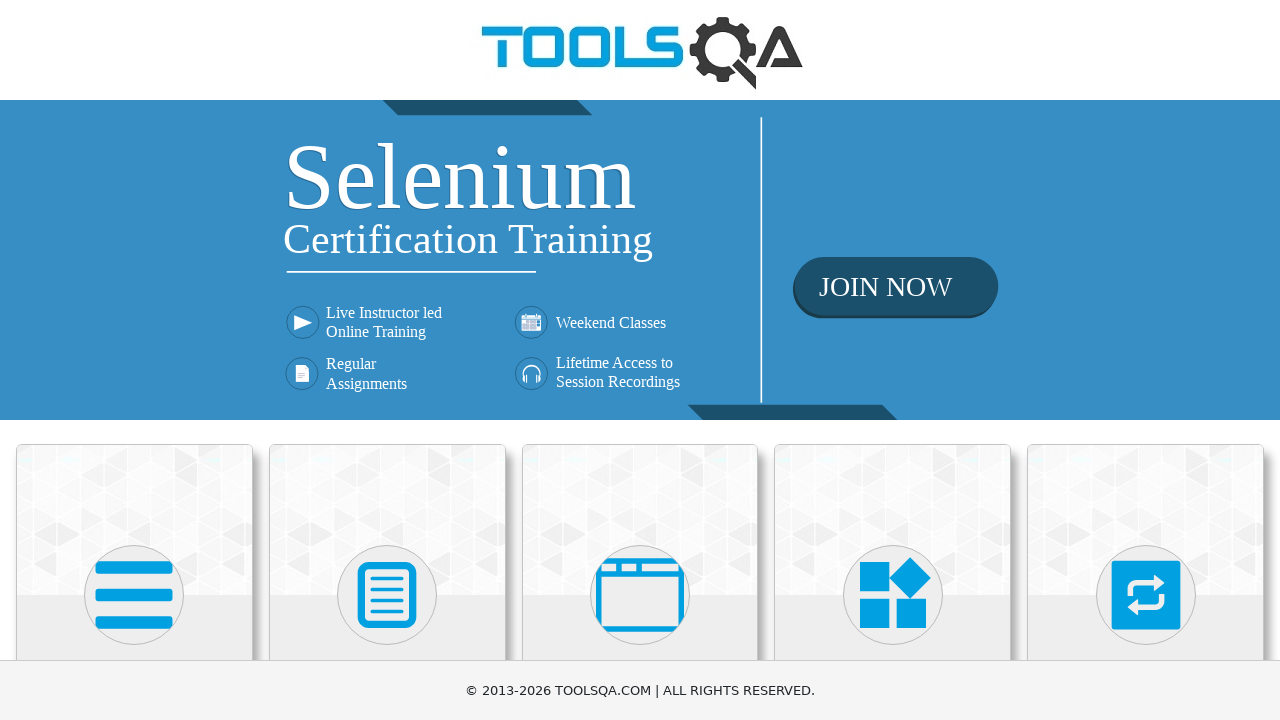

Verified banner link href is correct
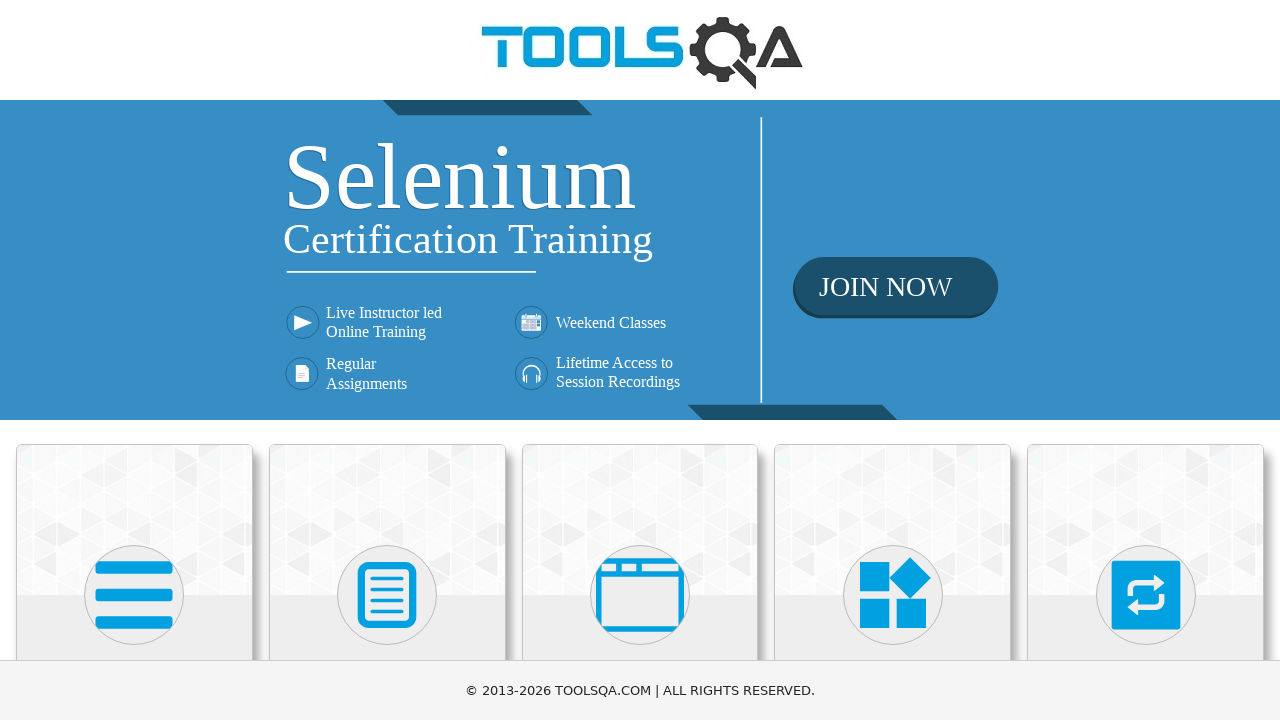

Clicked the Selenium Training banner link at (640, 260) on div.home-banner a
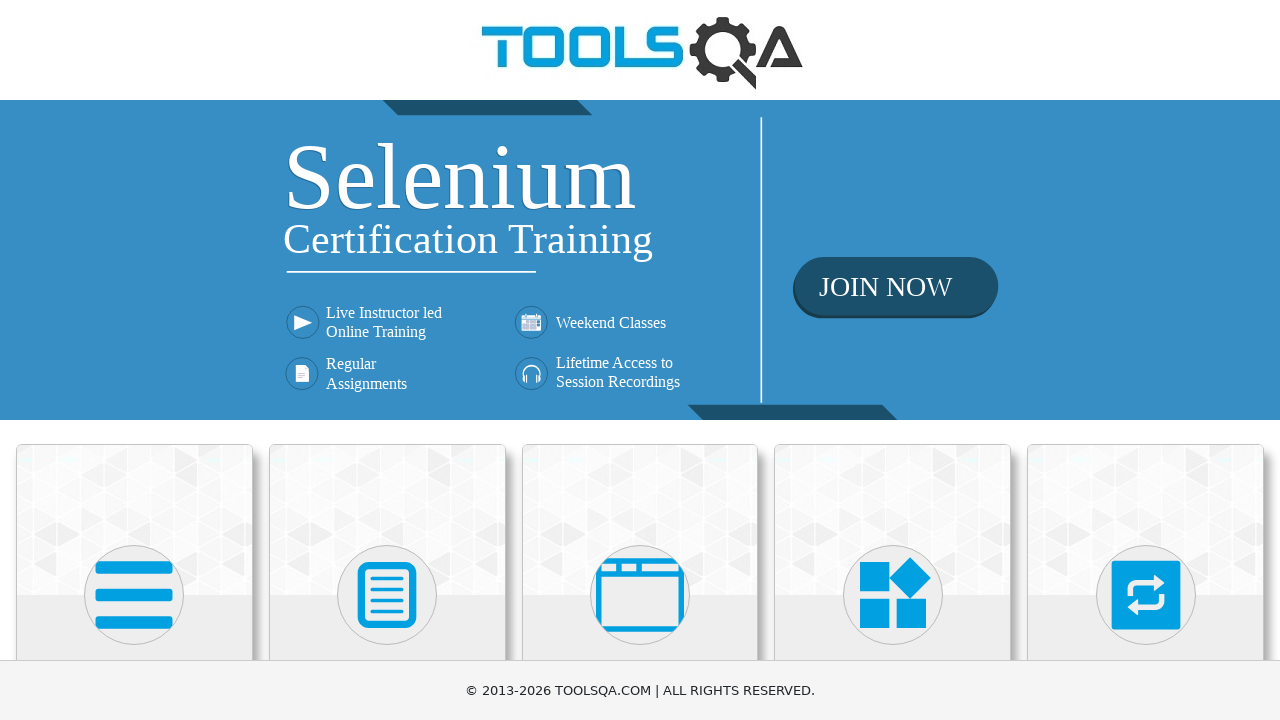

New tab opened
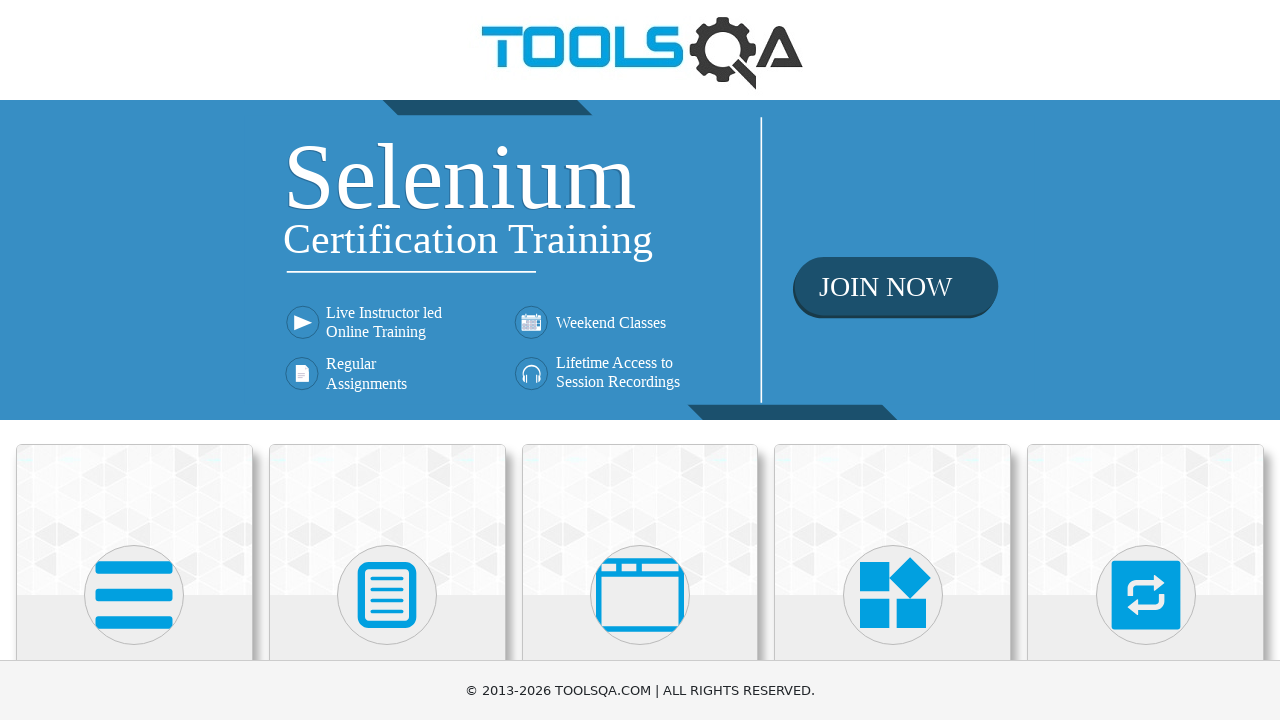

New page finished loading
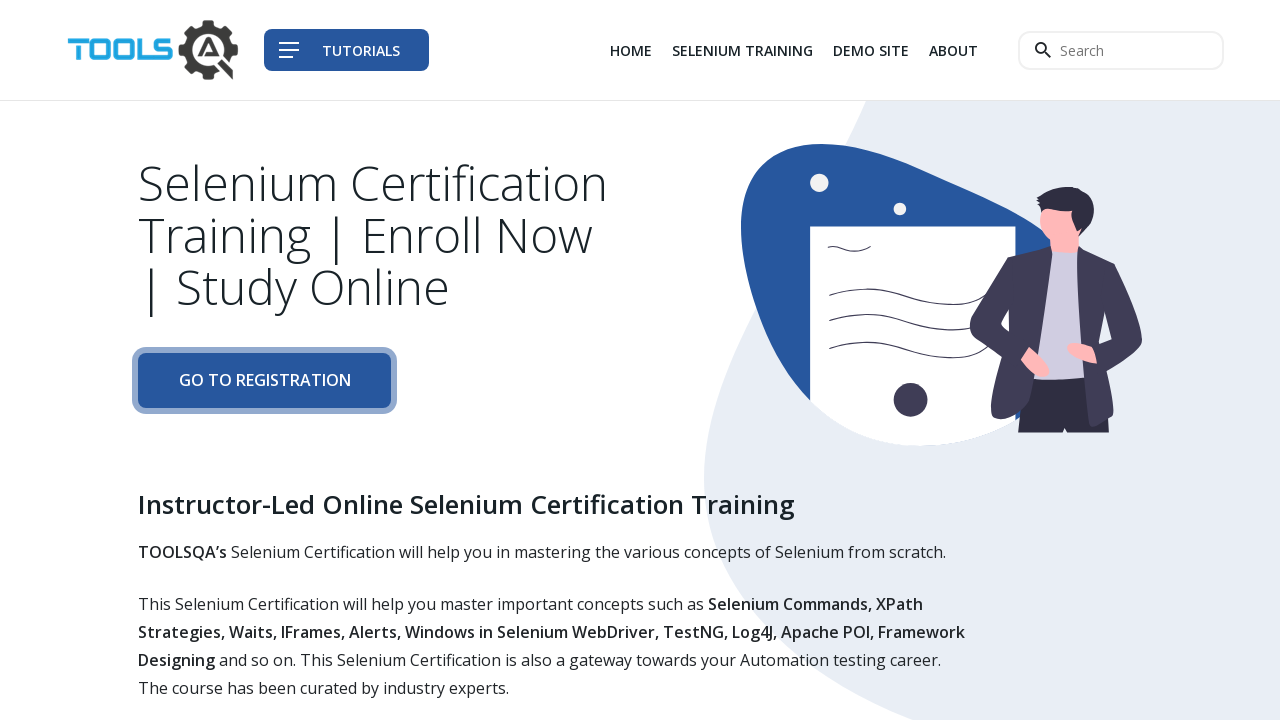

Verified new page title is 'Tools QA - Selenium Training'
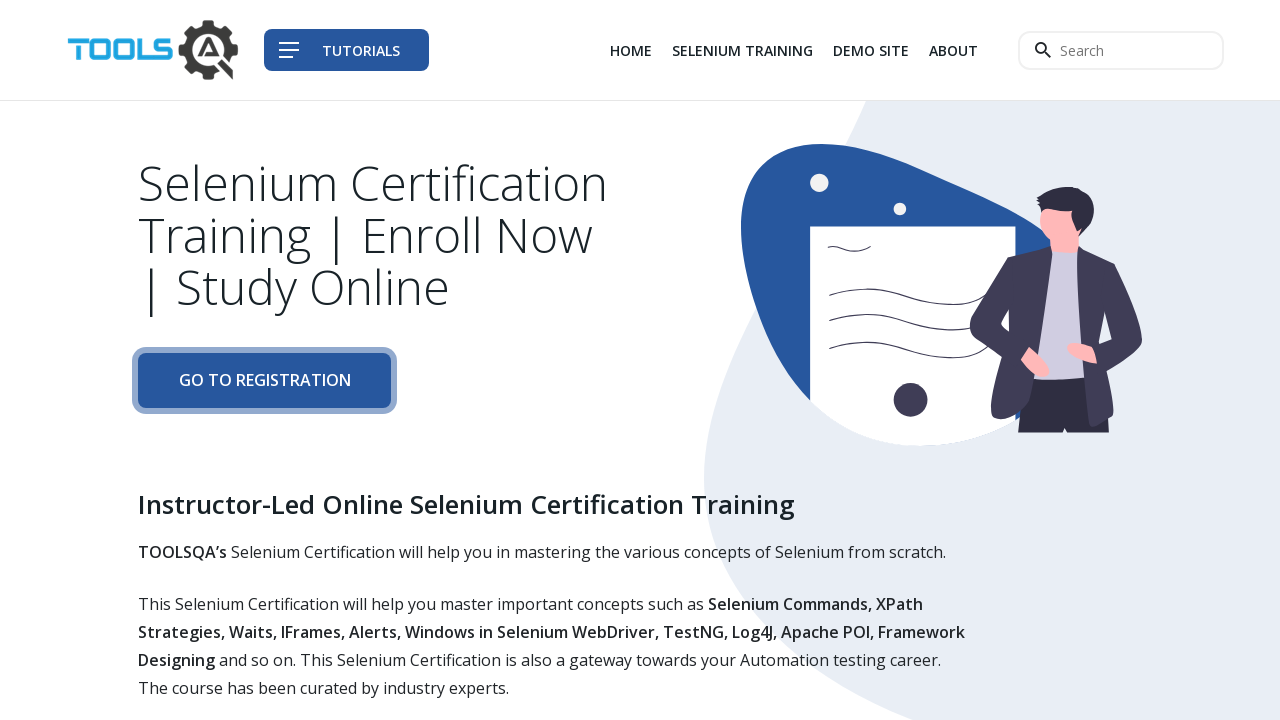

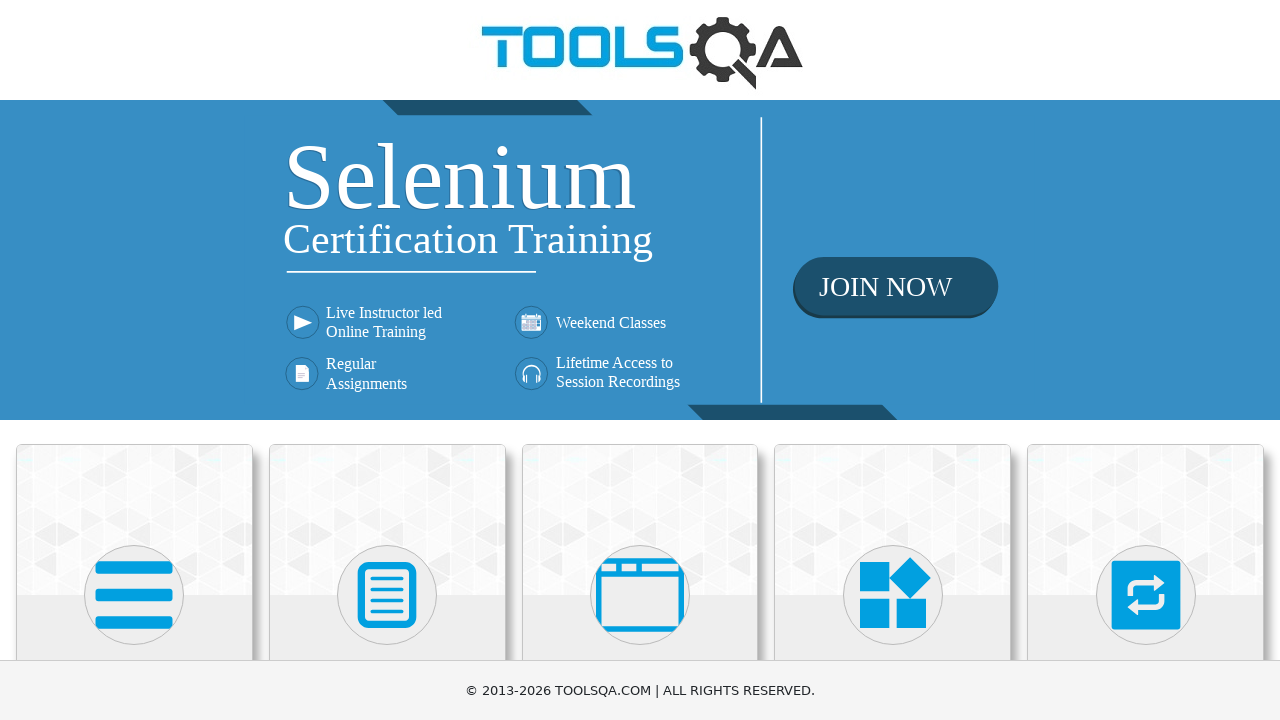